Tests successful registration form submission by filling all required fields with valid data including personal info, gender, date of birth, department, job title, and programming languages, then verifies the confirmation message appears.

Starting URL: https://practice.cydeo.com/registration_form

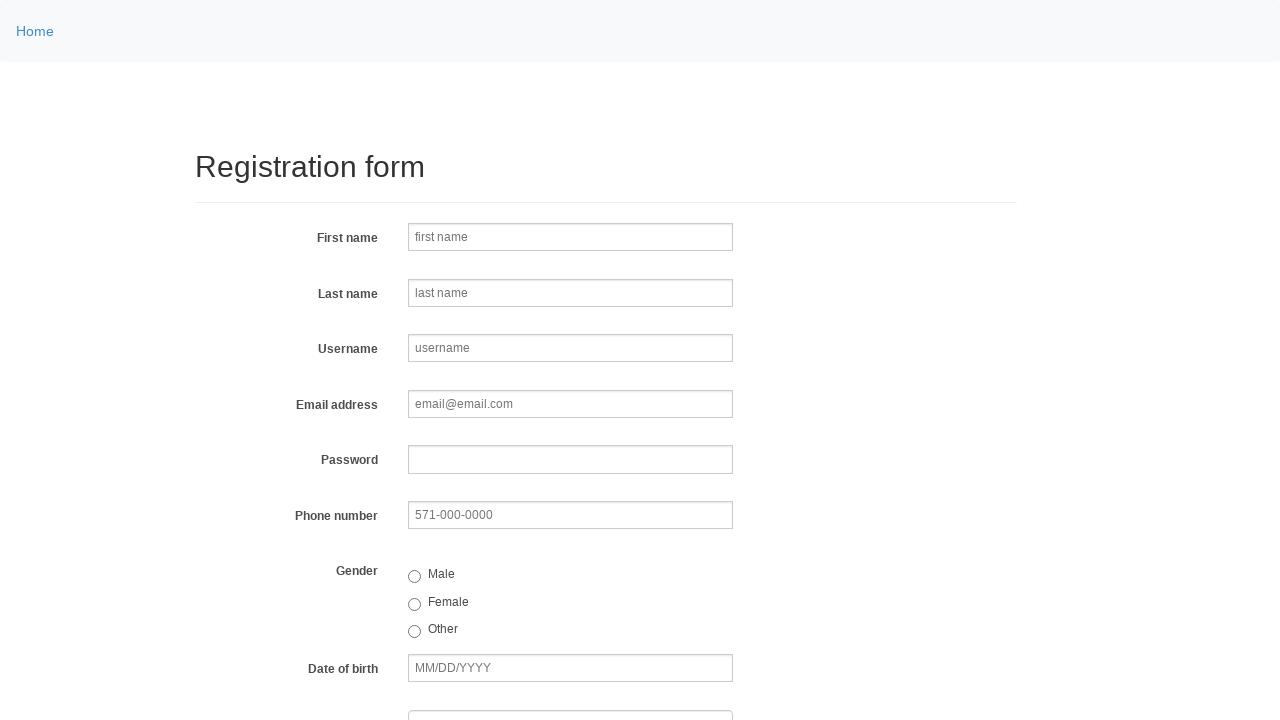

Filled first name field with 'John' on input[name="firstname"]
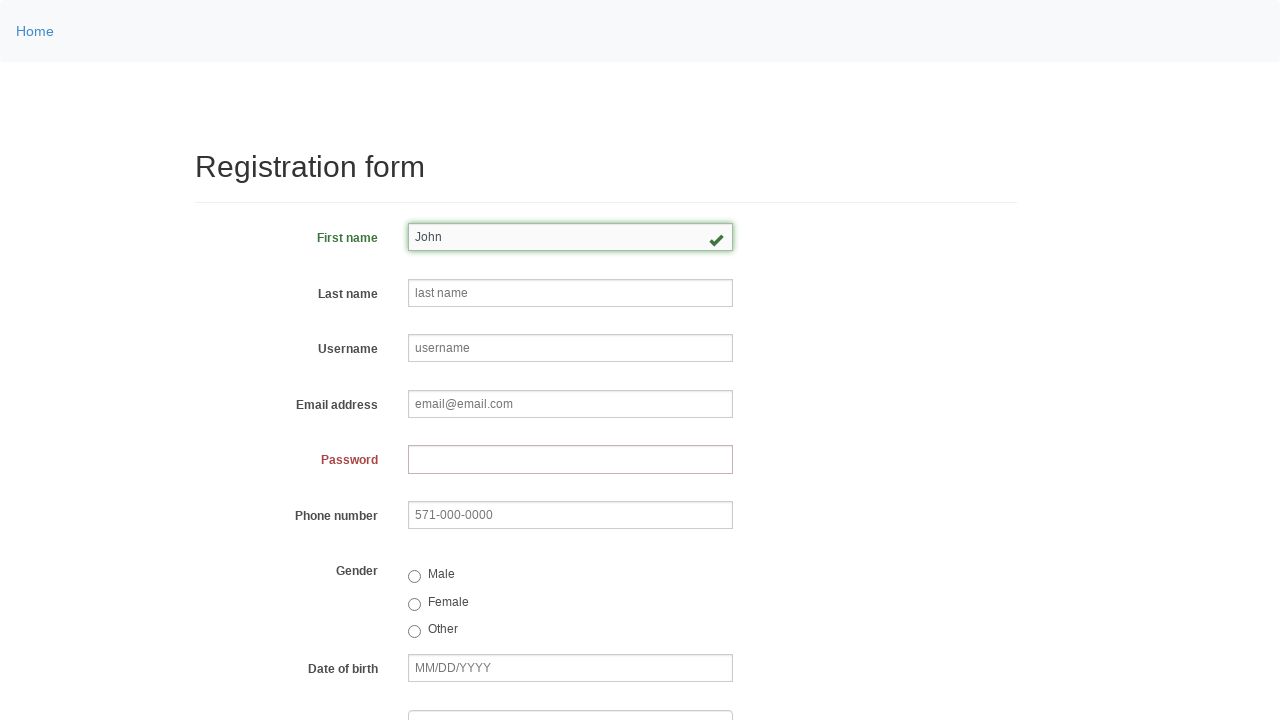

Filled last name field with 'Doe' on input[name="lastname"]
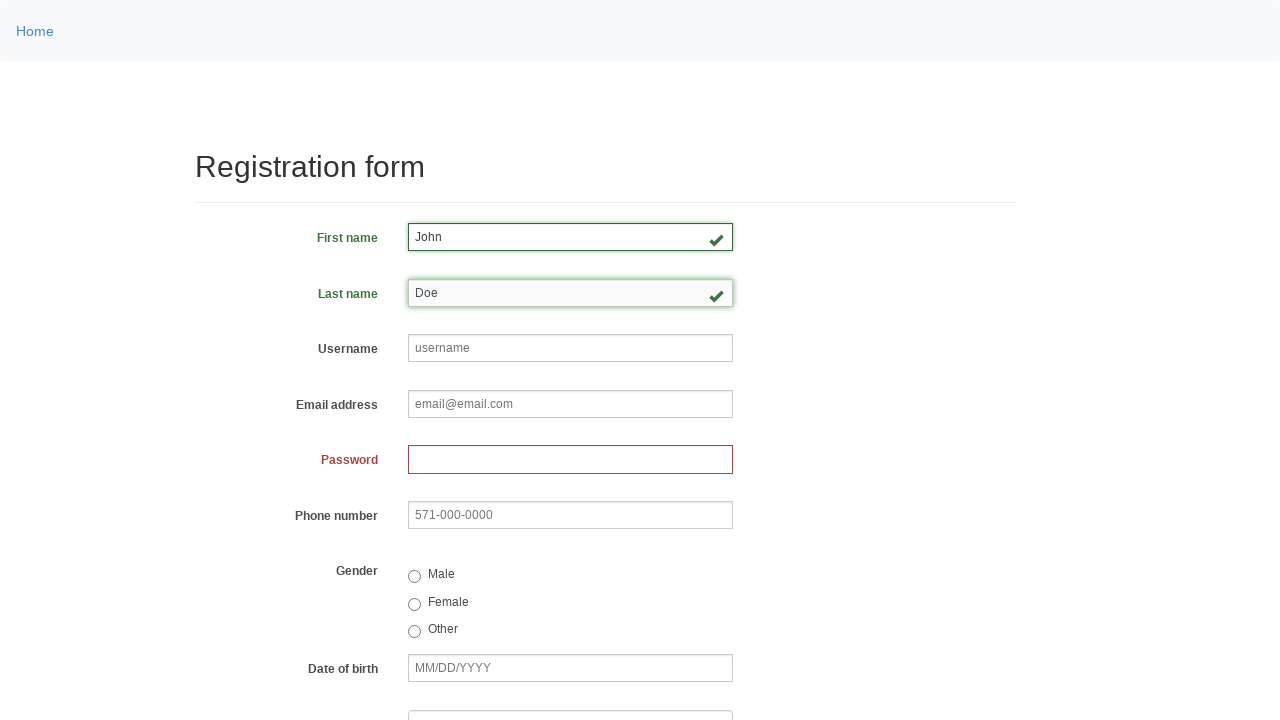

Filled username field with 'johndoe123' on input[name="username"]
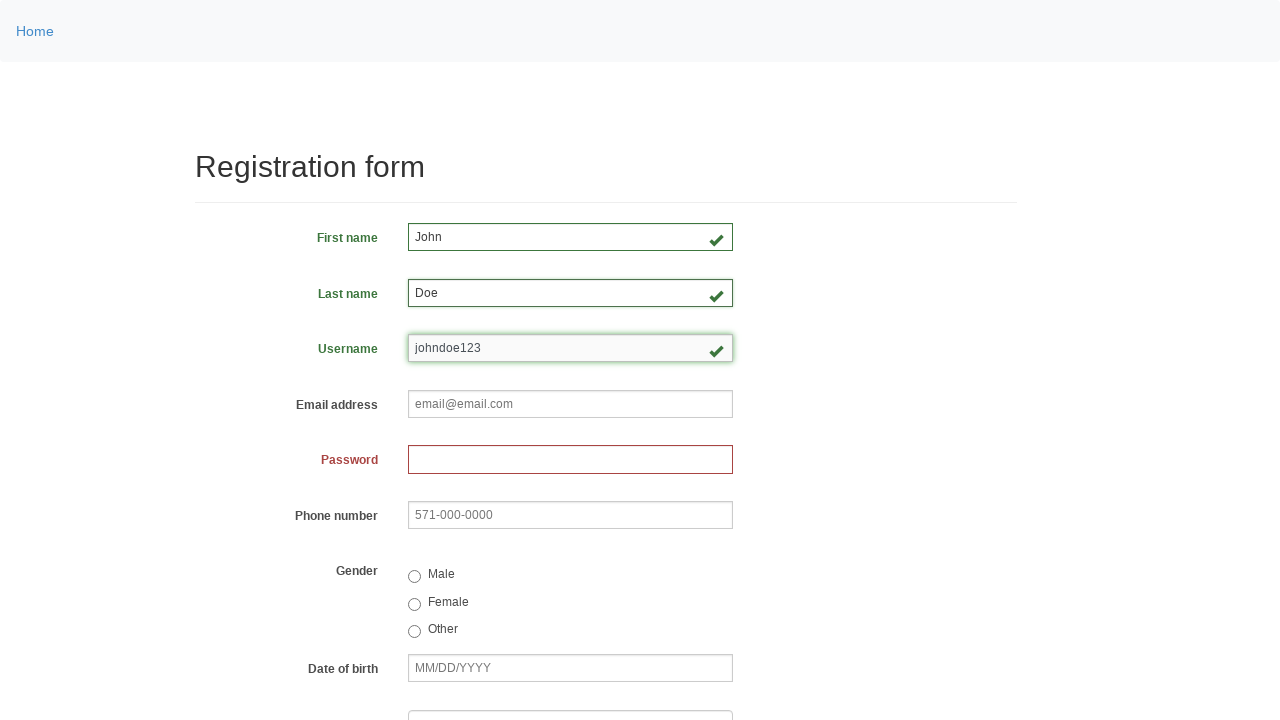

Filled email field with 'john.doe@example.com' on input[name="email"]
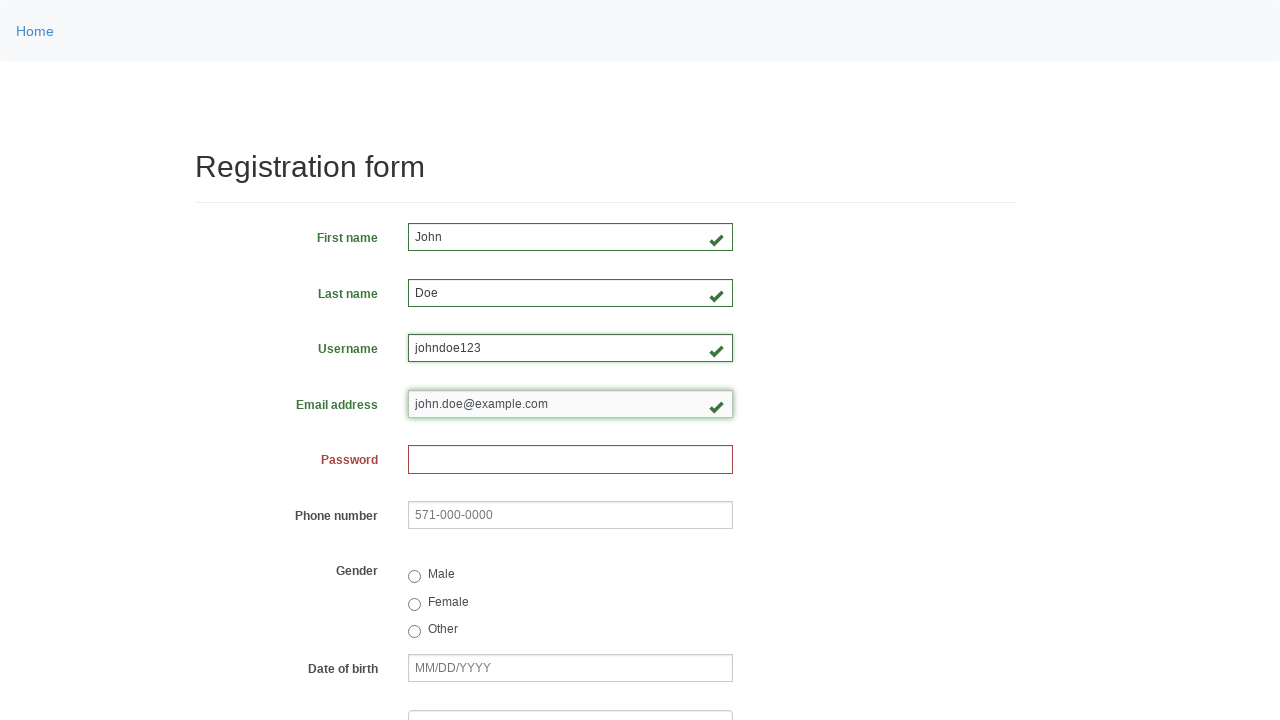

Filled password field with 'Password123' on input[name="password"]
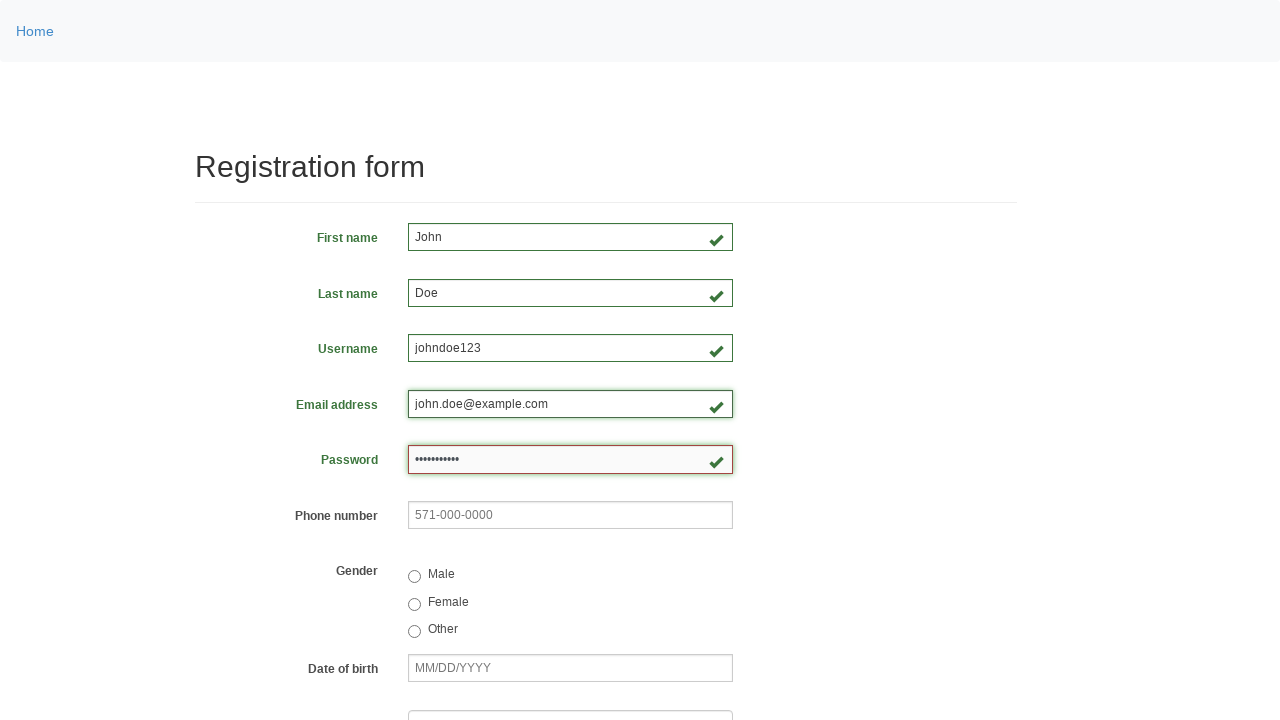

Filled phone field with '571-123-4567' on input[name="phone"]
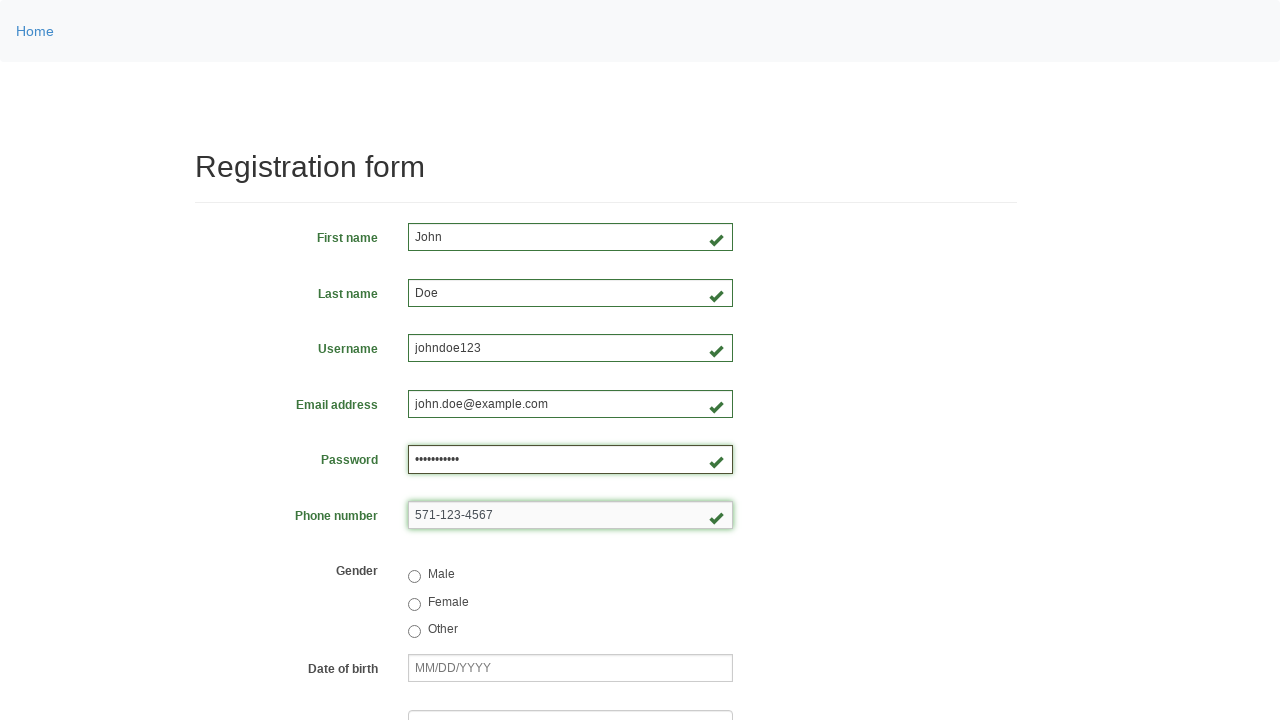

Selected male gender radio button at (414, 577) on input[name="gender"][value="male"]
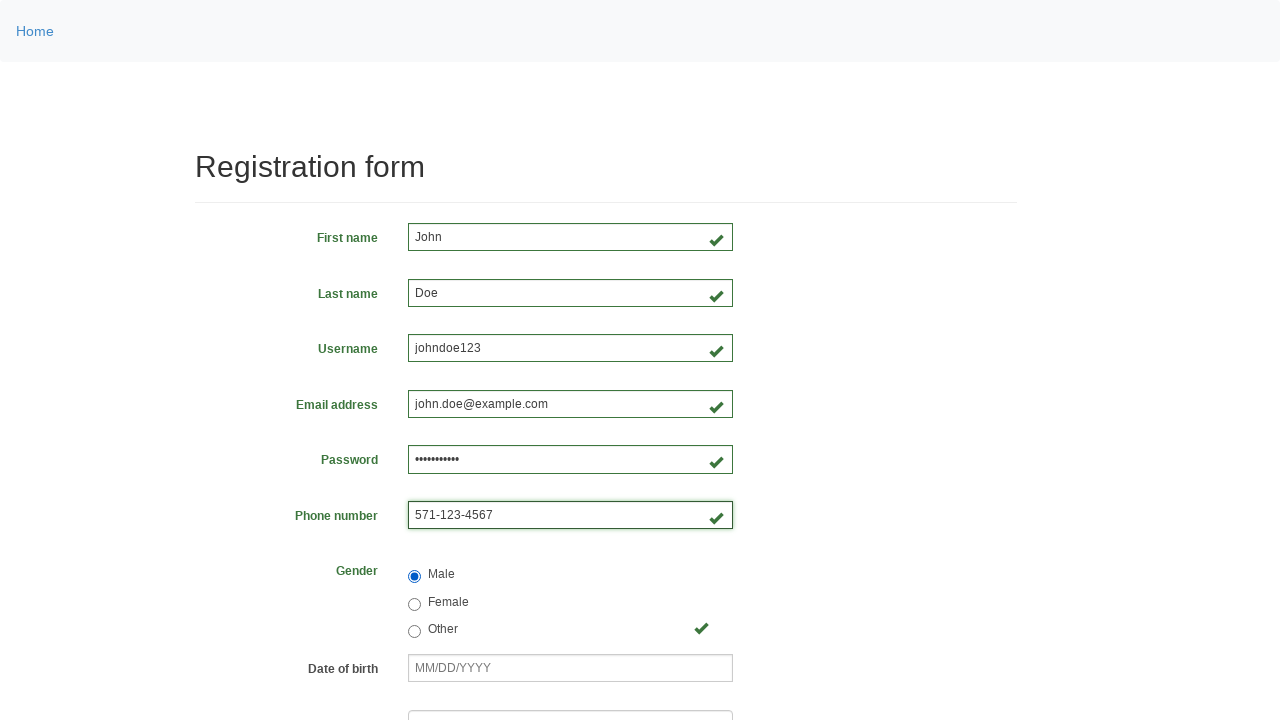

Filled date of birth field with '01/15/1990' on input[name="birthday"]
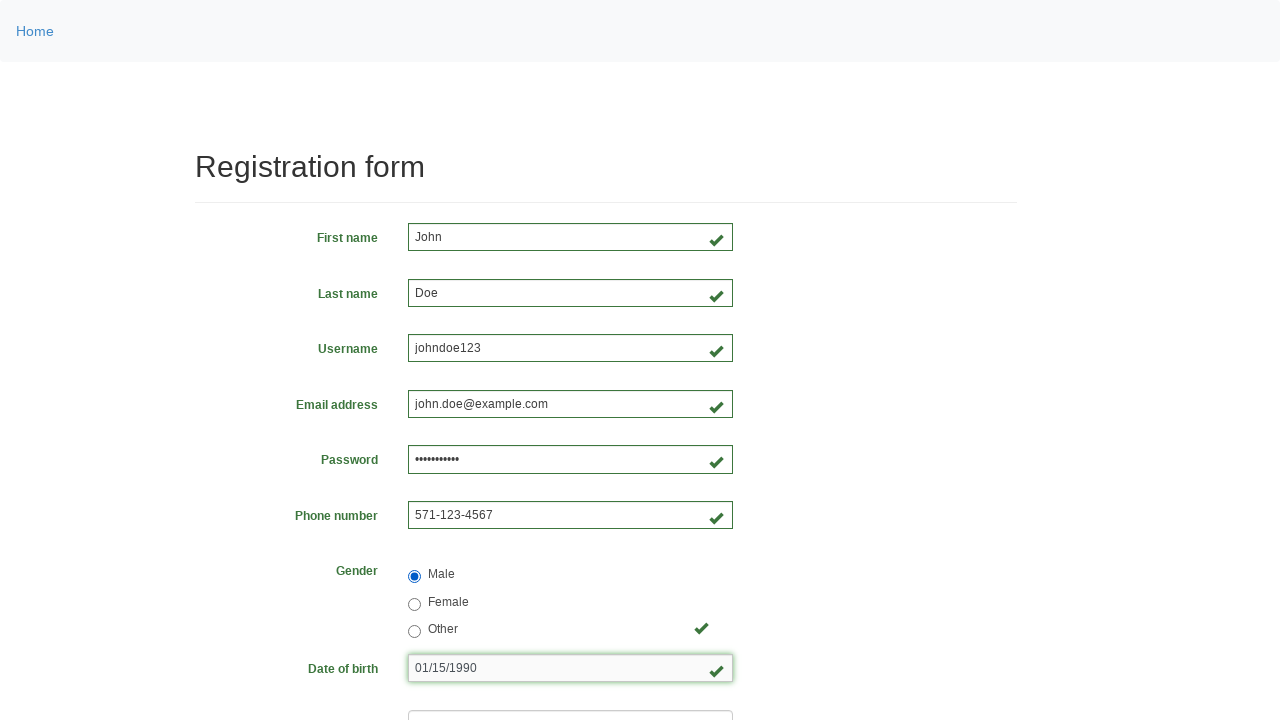

Selected department 'DE' from dropdown on select[name="department"]
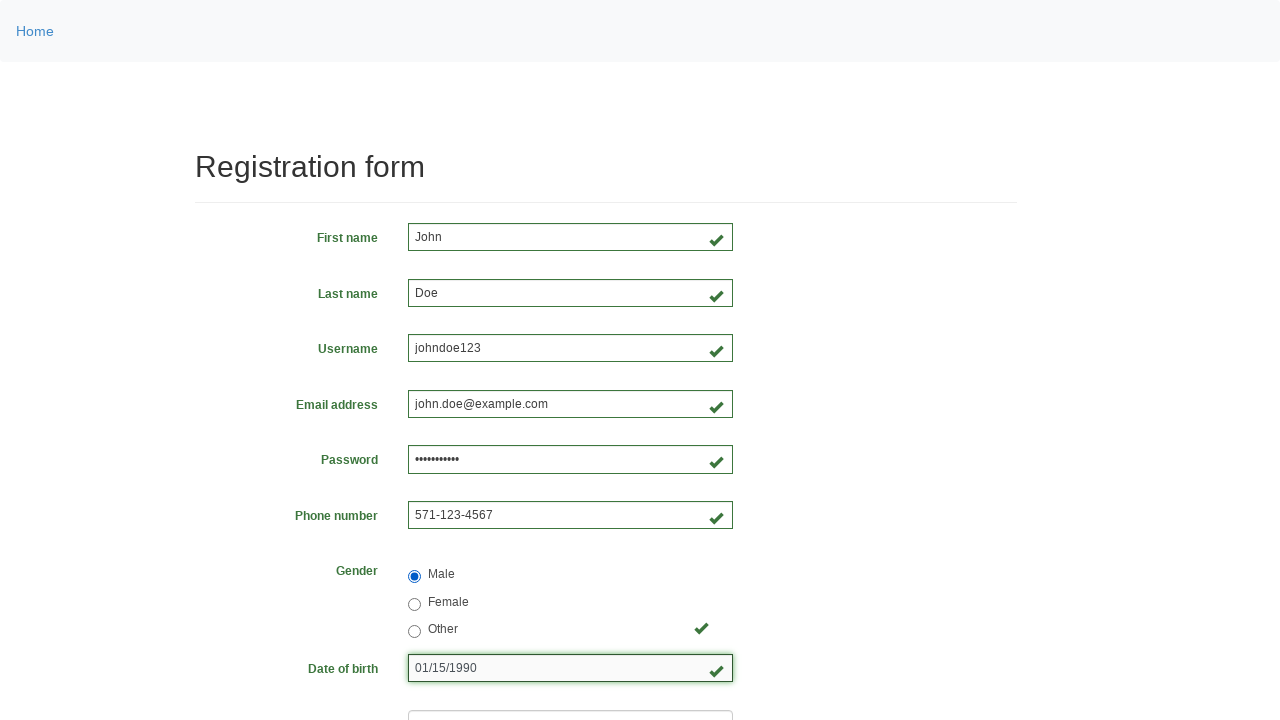

Selected job title 'SDET' from dropdown on select[name="job_title"]
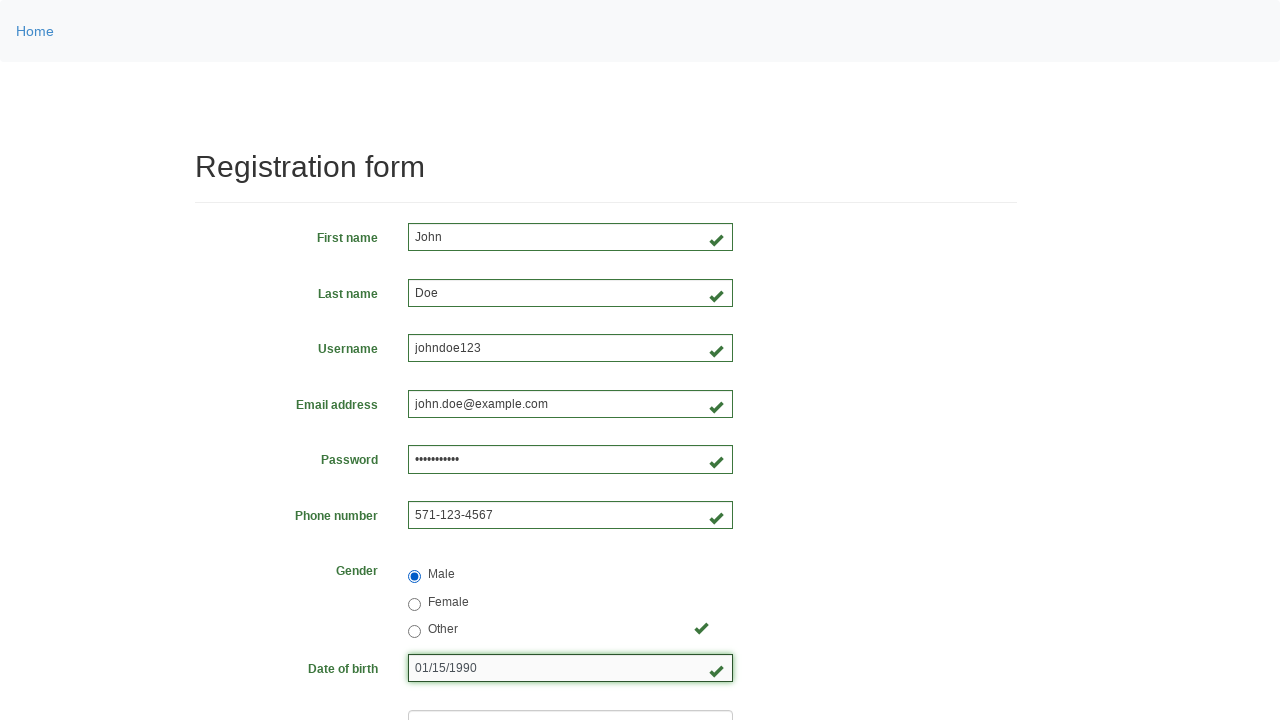

Checked Java programming language checkbox at (465, 468) on #inlineCheckbox2
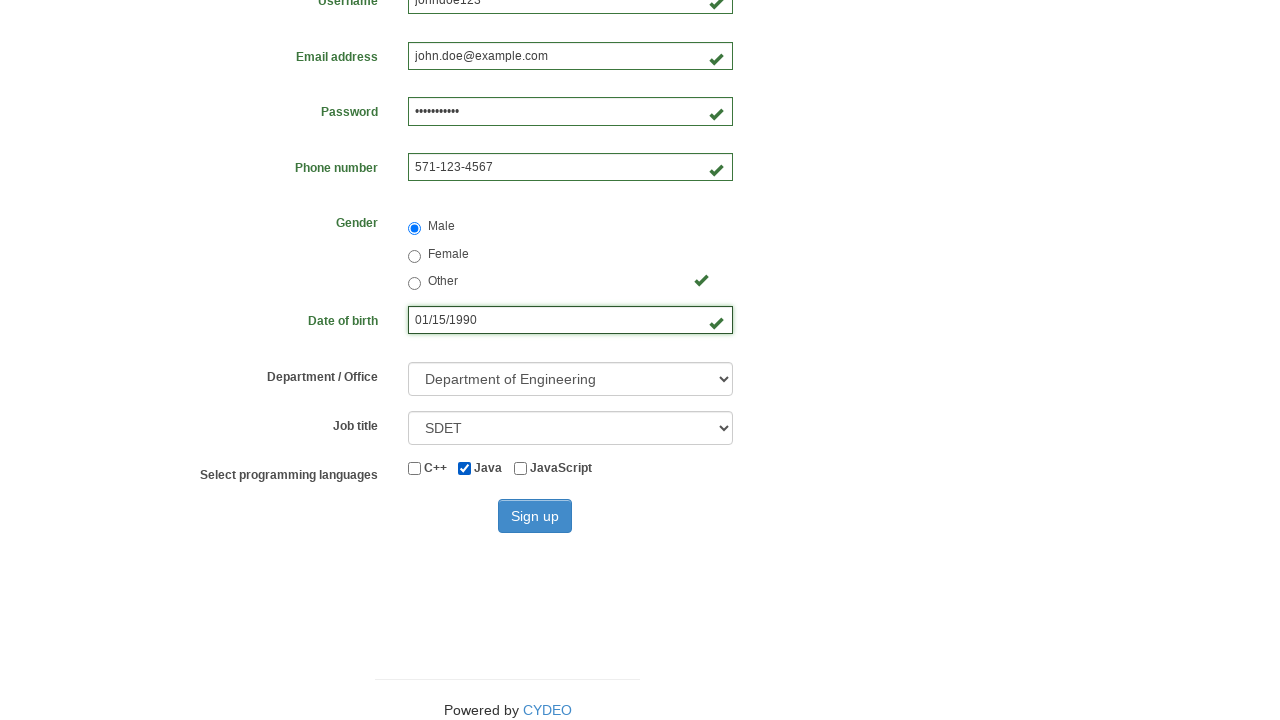

Checked JavaScript programming language checkbox at (520, 468) on #inlineCheckbox3
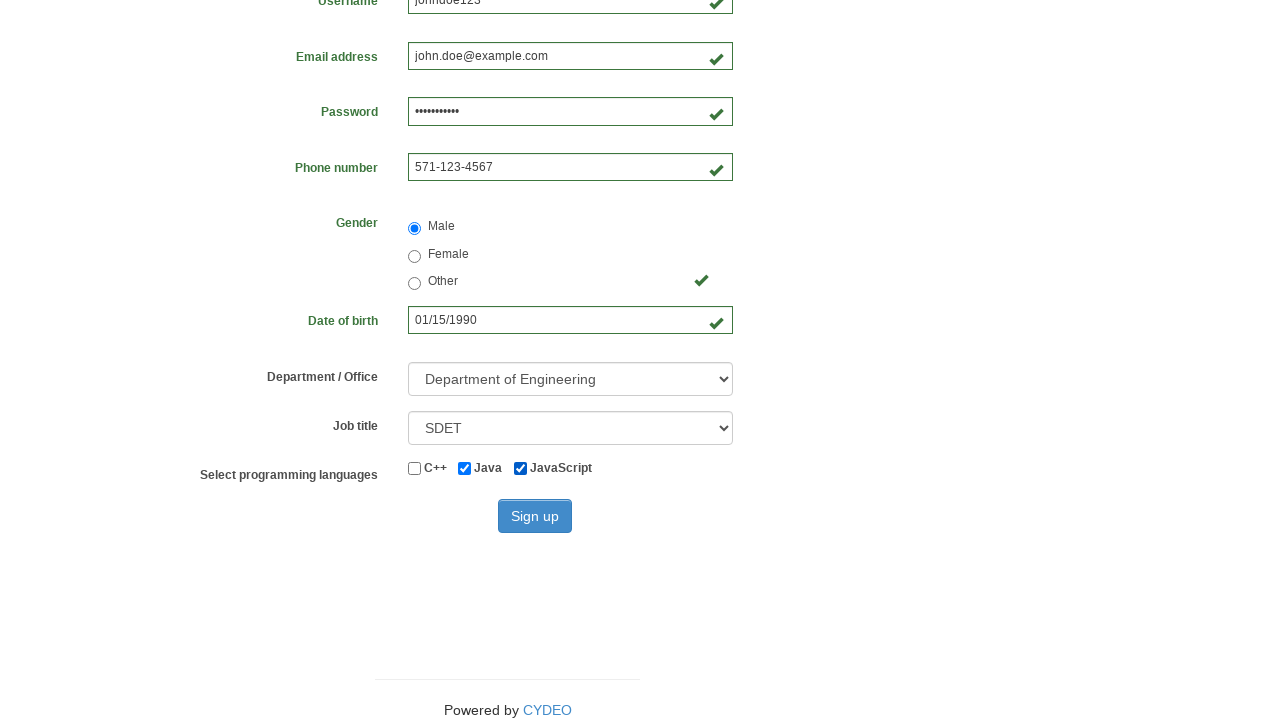

Clicked the submit button at (535, 516) on #wooden_spoon
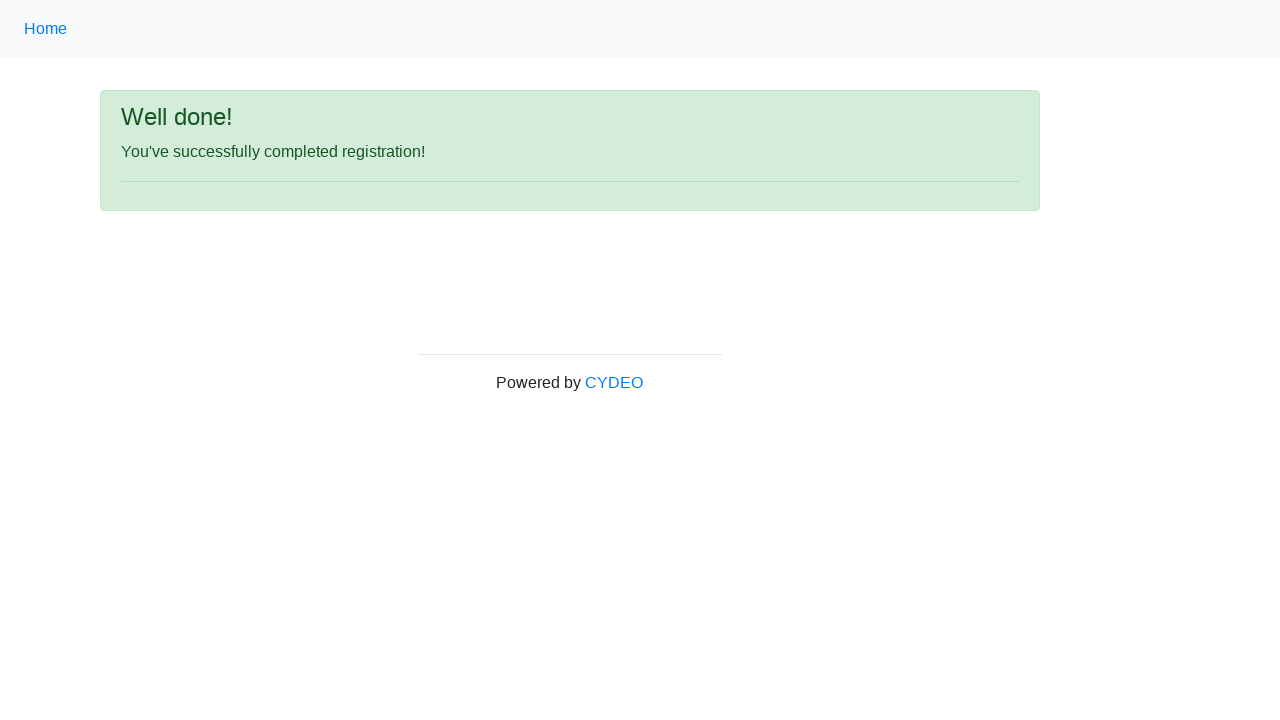

Page navigated to registration confirmation page
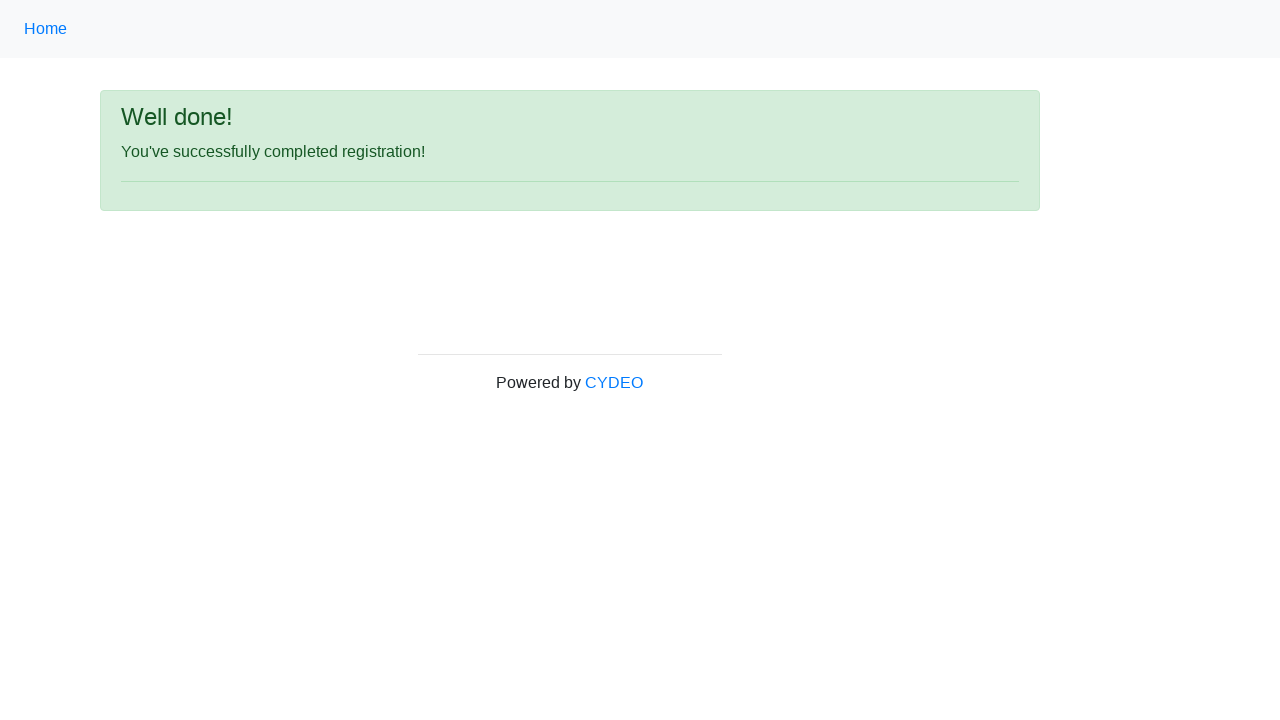

Retrieved confirmation message from alert
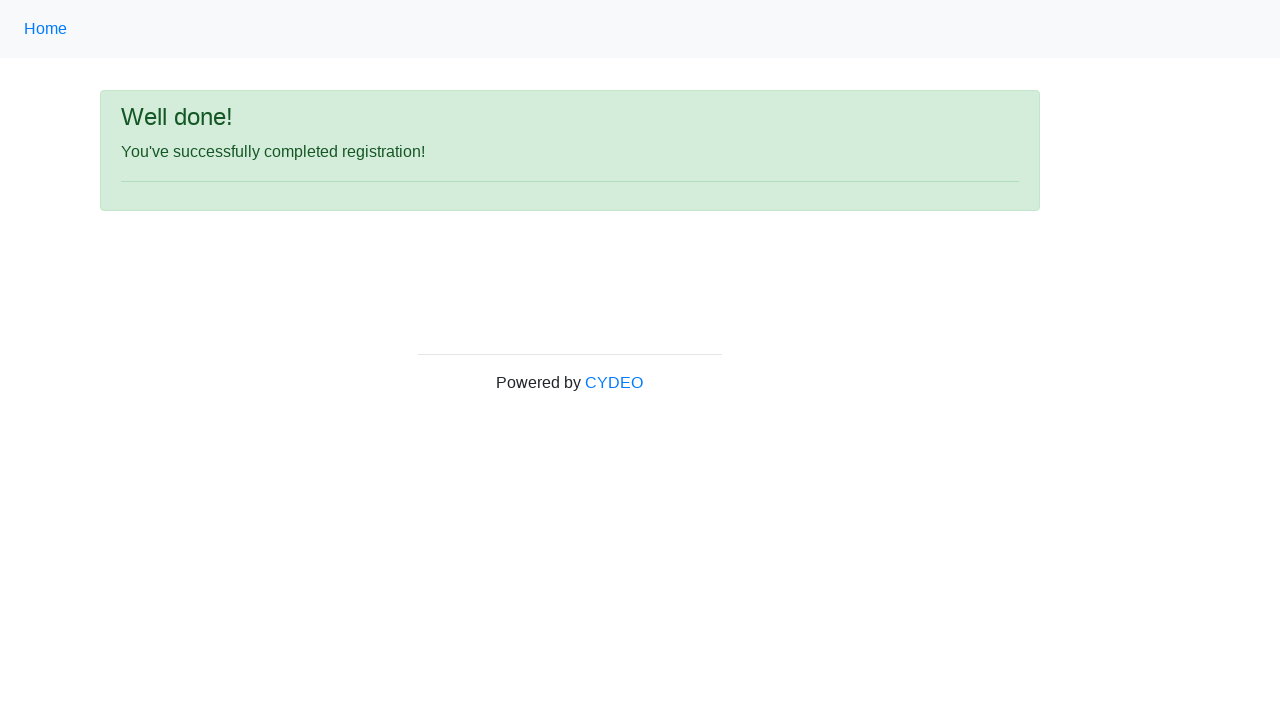

Verified confirmation message contains 'You've successfully completed registration!'
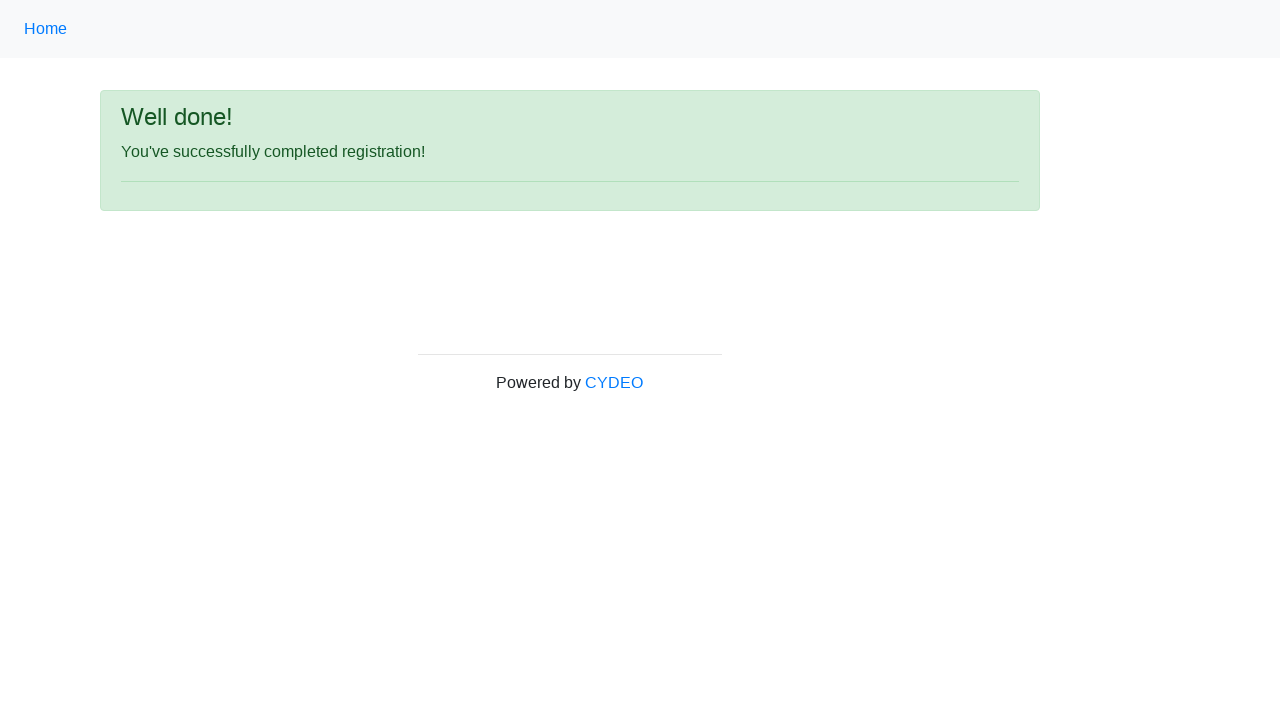

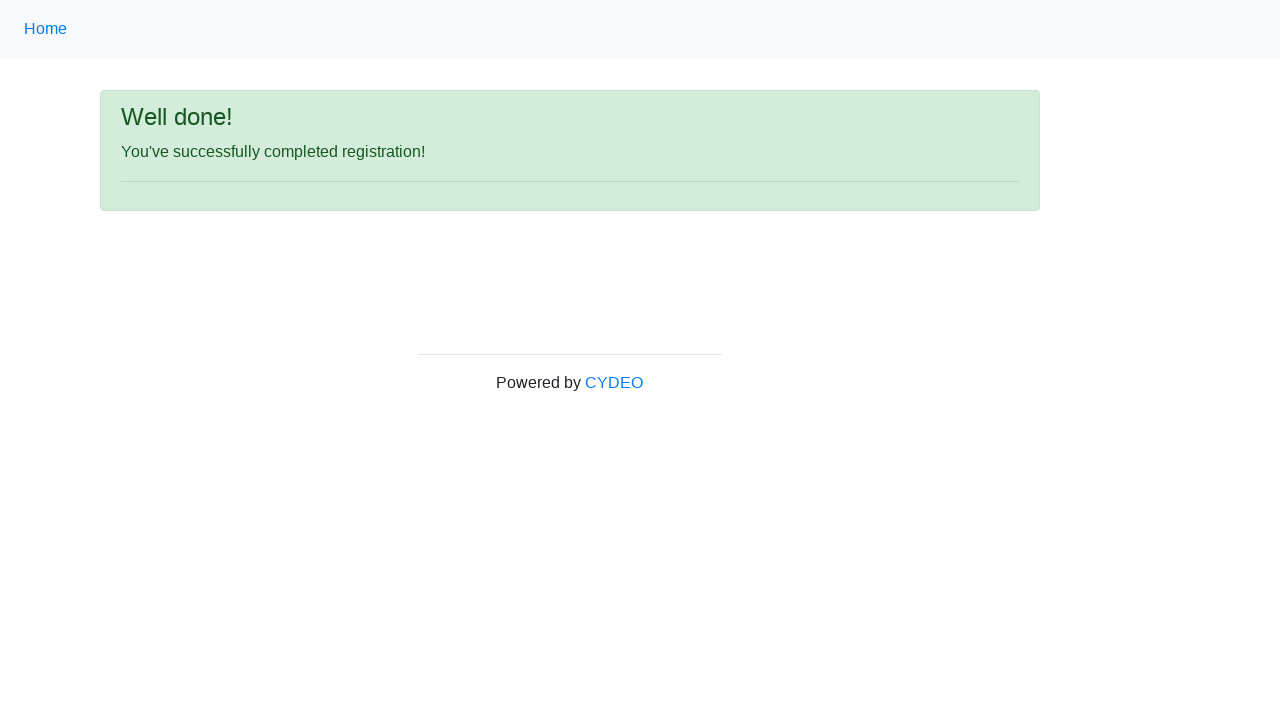